Tests that edits are cancelled when pressing Escape

Starting URL: https://demo.playwright.dev/todomvc

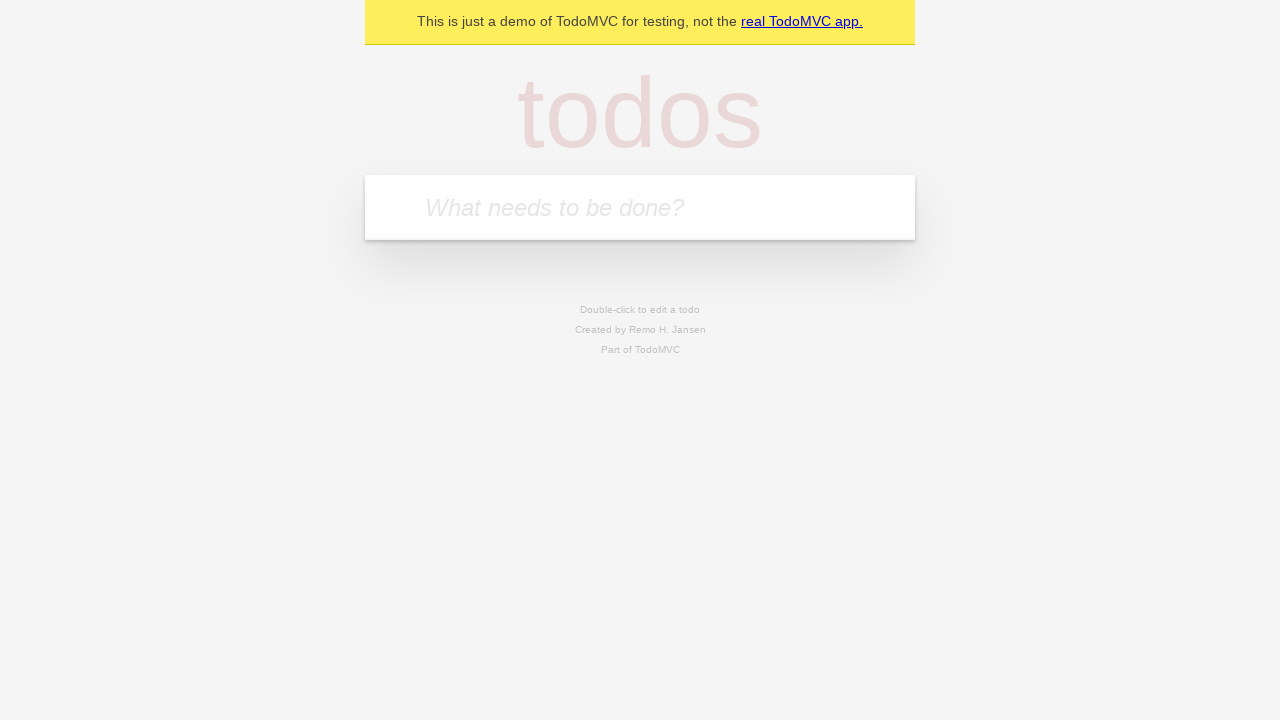

Filled new todo input with 'buy some cheese' on internal:attr=[placeholder="What needs to be done?"i]
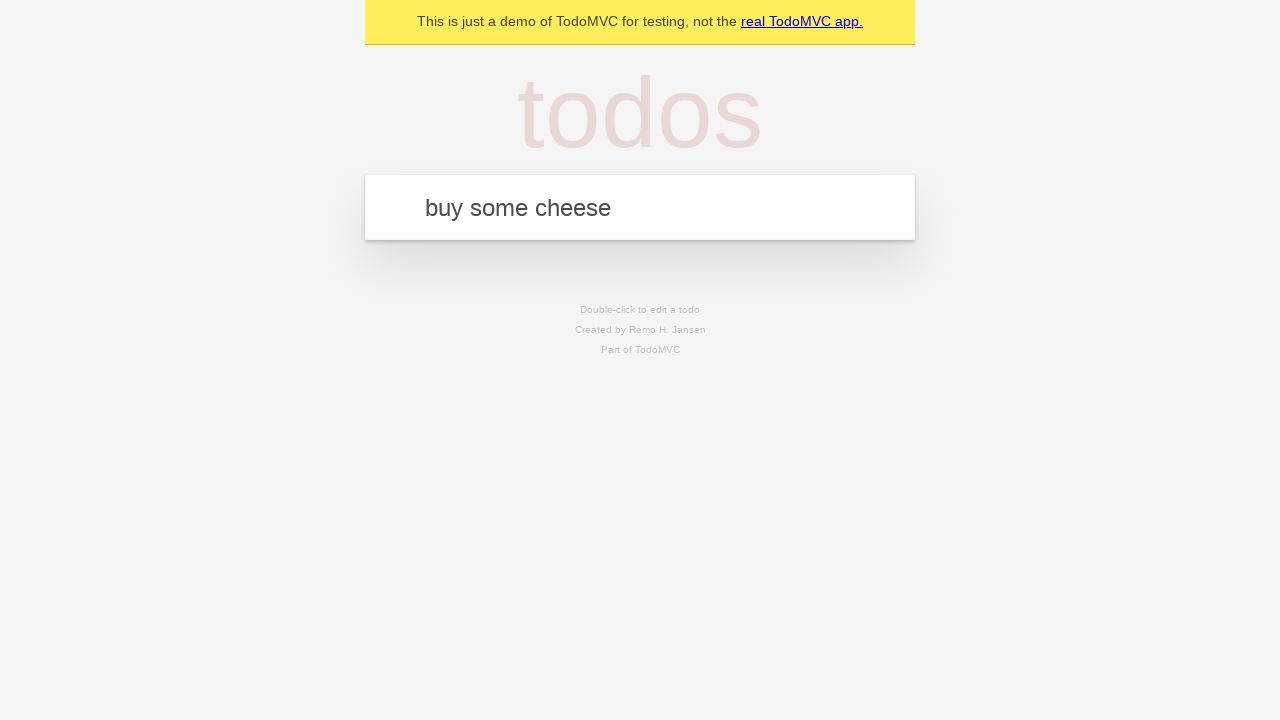

Pressed Enter to create todo 'buy some cheese' on internal:attr=[placeholder="What needs to be done?"i]
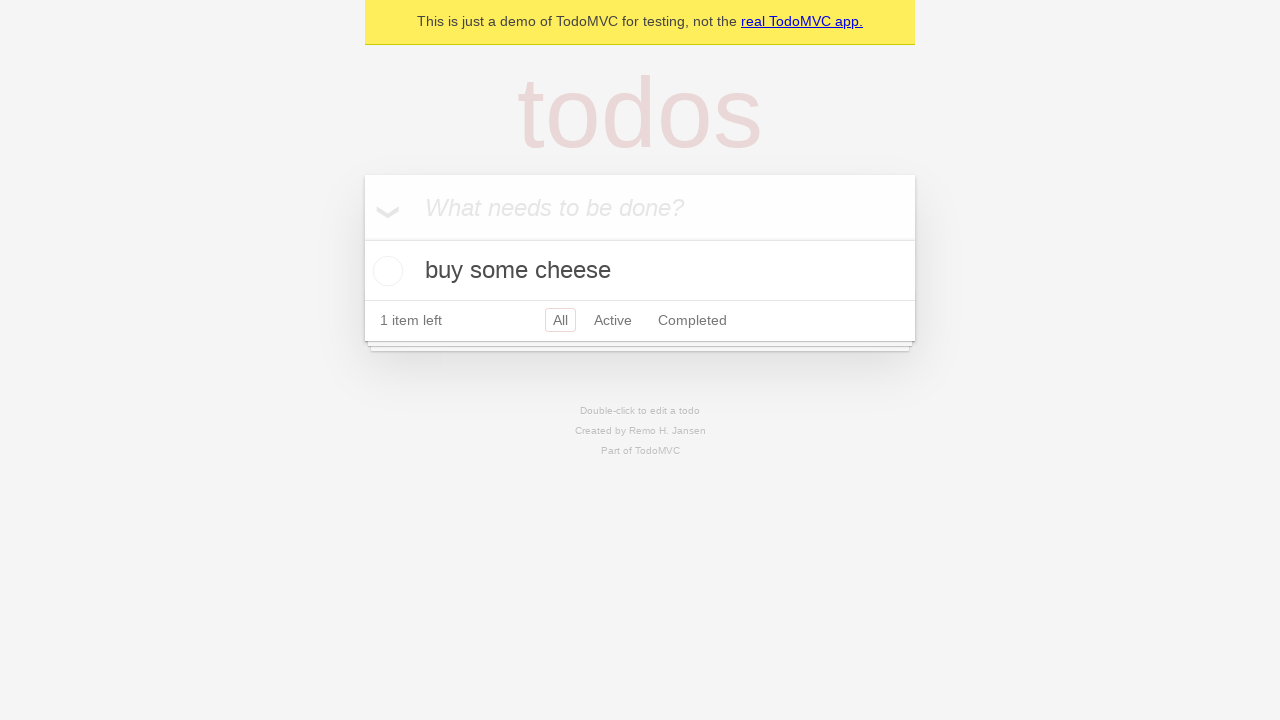

Filled new todo input with 'feed the cat' on internal:attr=[placeholder="What needs to be done?"i]
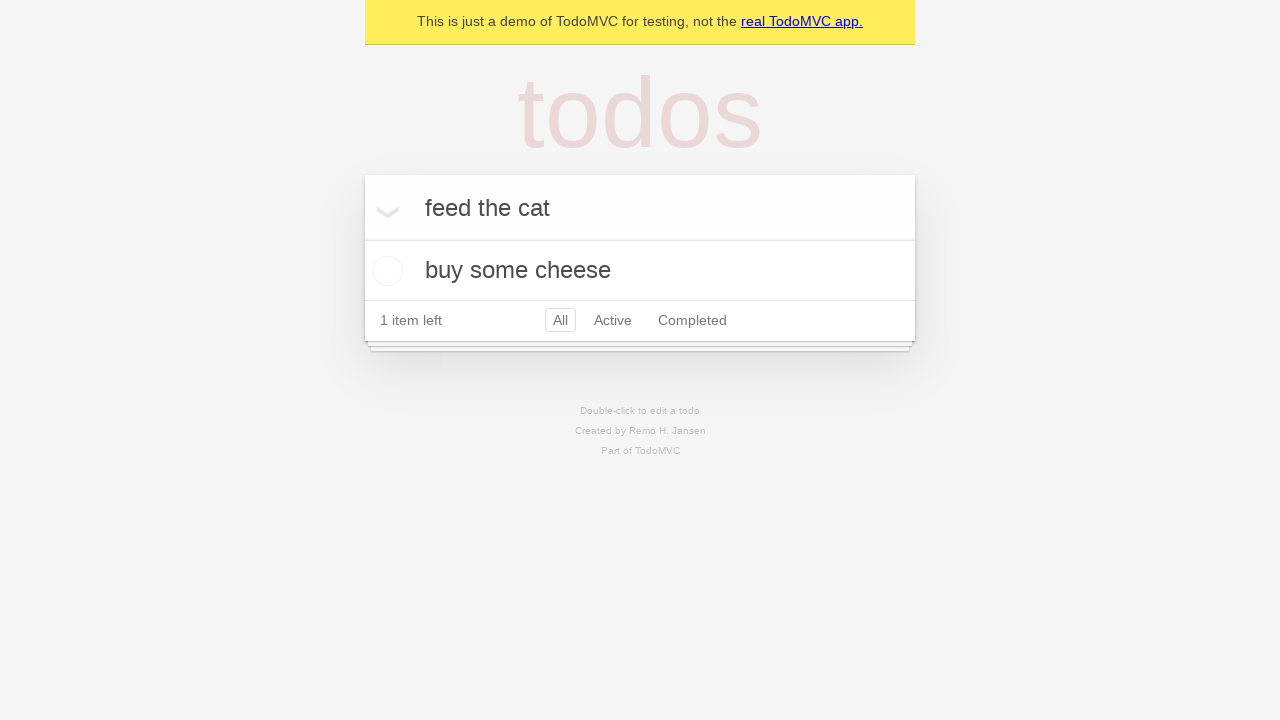

Pressed Enter to create todo 'feed the cat' on internal:attr=[placeholder="What needs to be done?"i]
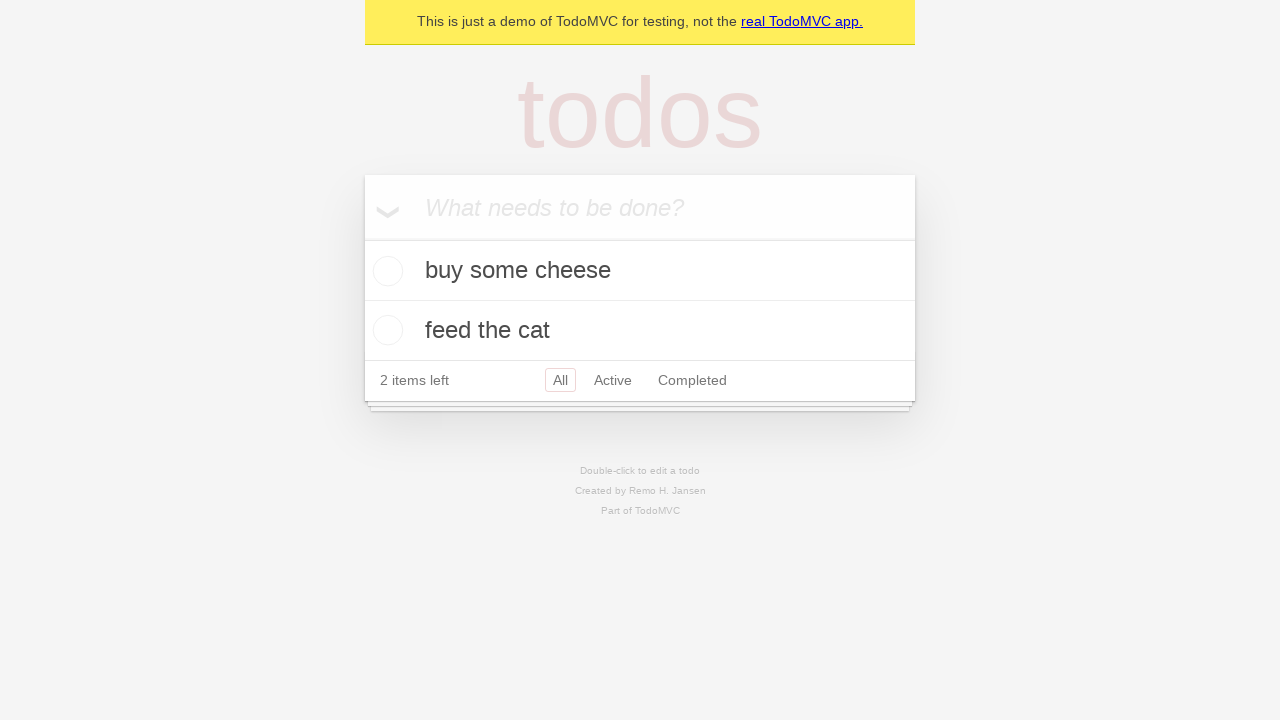

Filled new todo input with 'book a doctors appointment' on internal:attr=[placeholder="What needs to be done?"i]
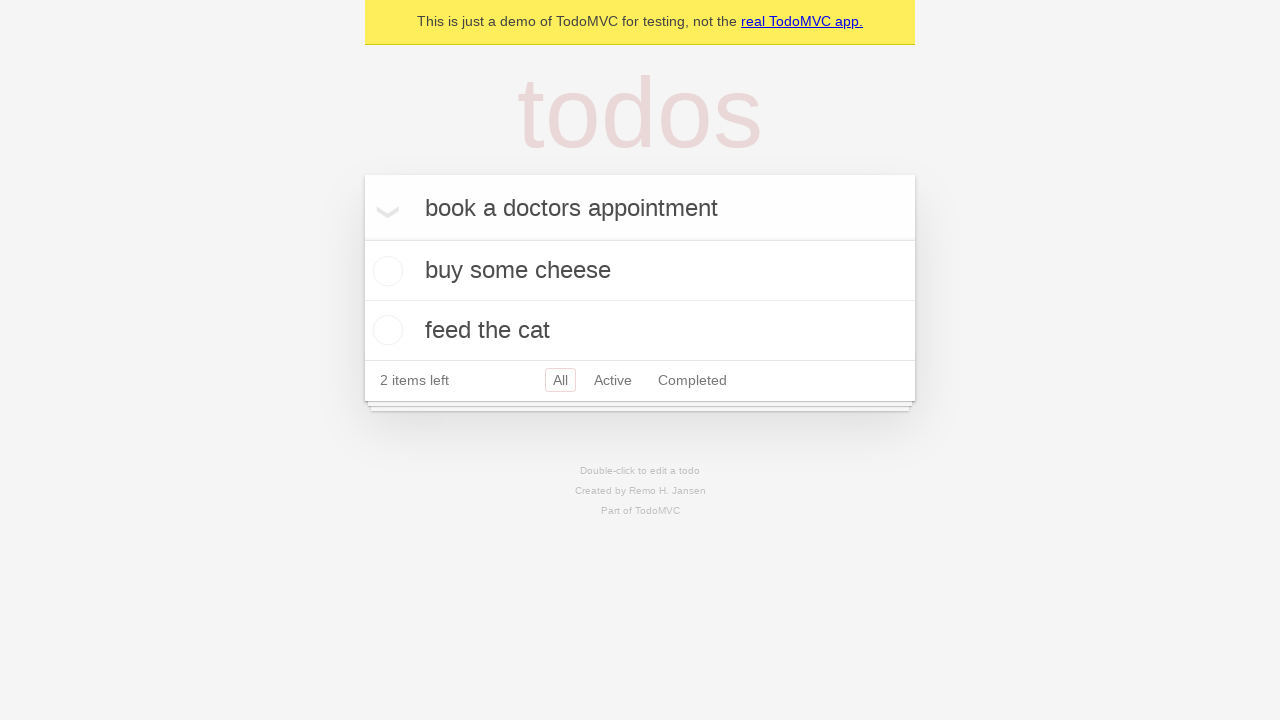

Pressed Enter to create todo 'book a doctors appointment' on internal:attr=[placeholder="What needs to be done?"i]
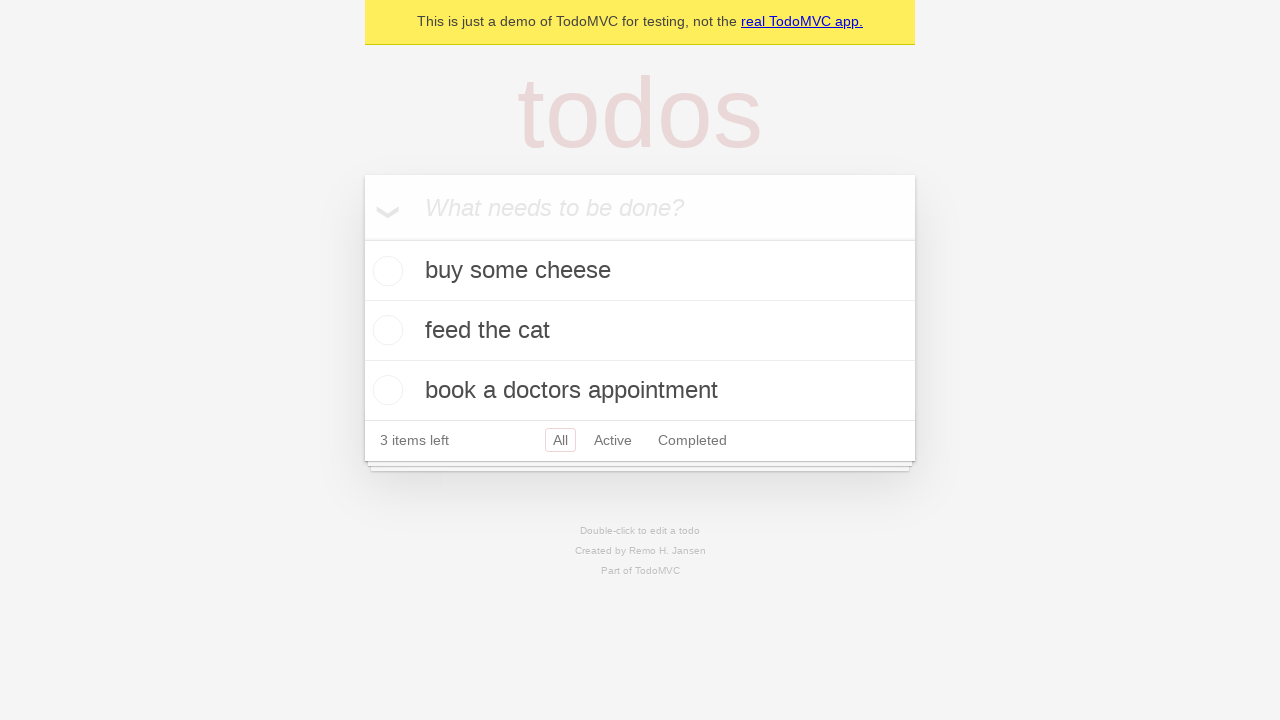

Waited for all 3 todos to be created
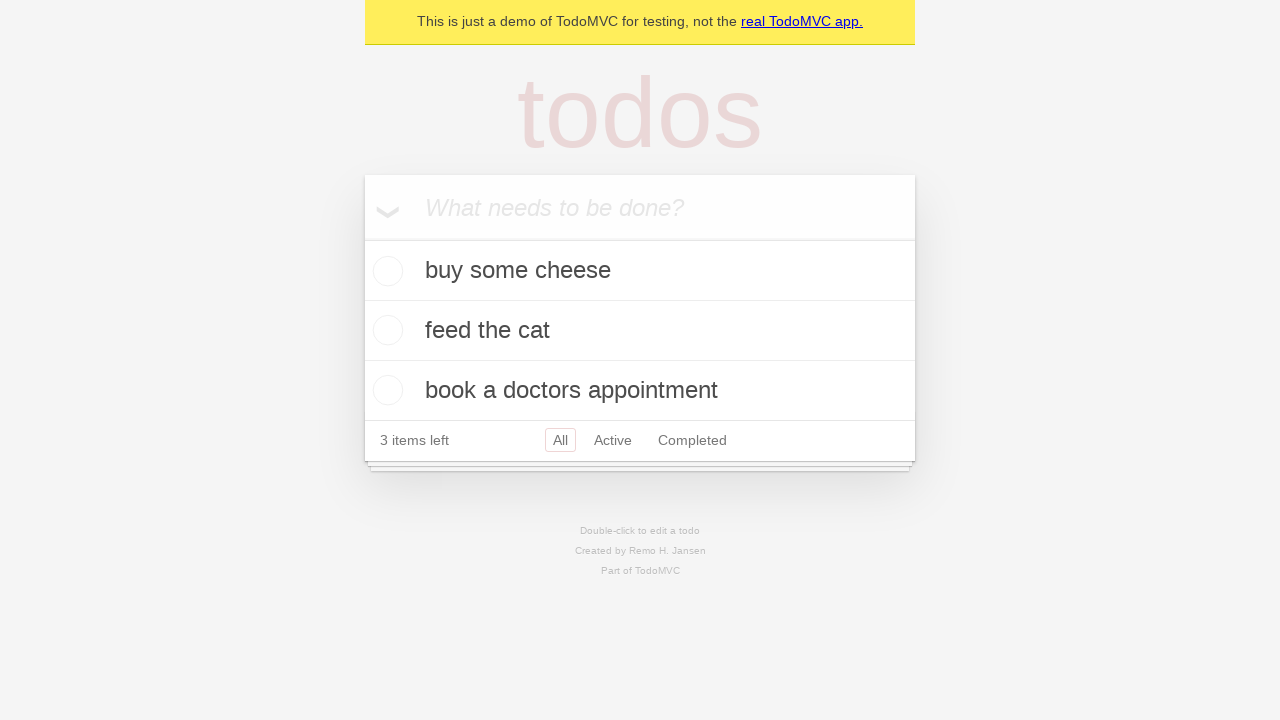

Double-clicked second todo to enter edit mode at (640, 331) on internal:testid=[data-testid="todo-item"s] >> nth=1
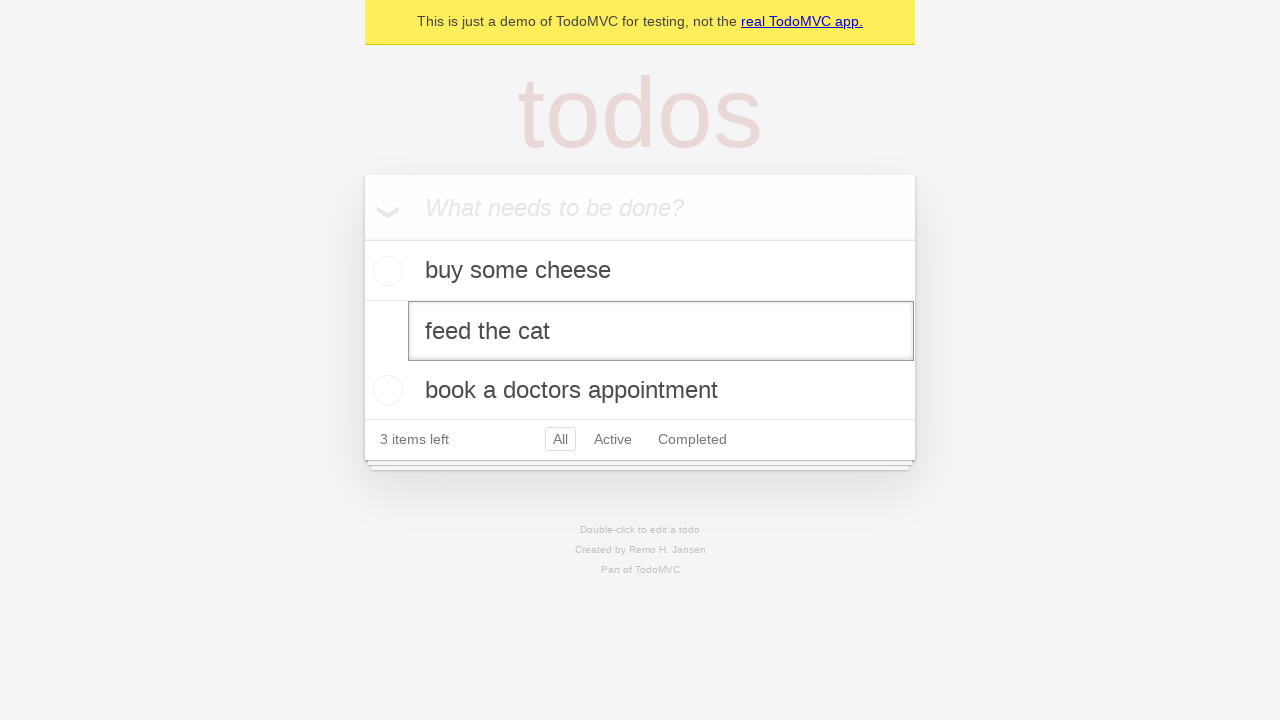

Filled edit box with new text 'buy some sausages' on internal:testid=[data-testid="todo-item"s] >> nth=1 >> internal:role=textbox[nam
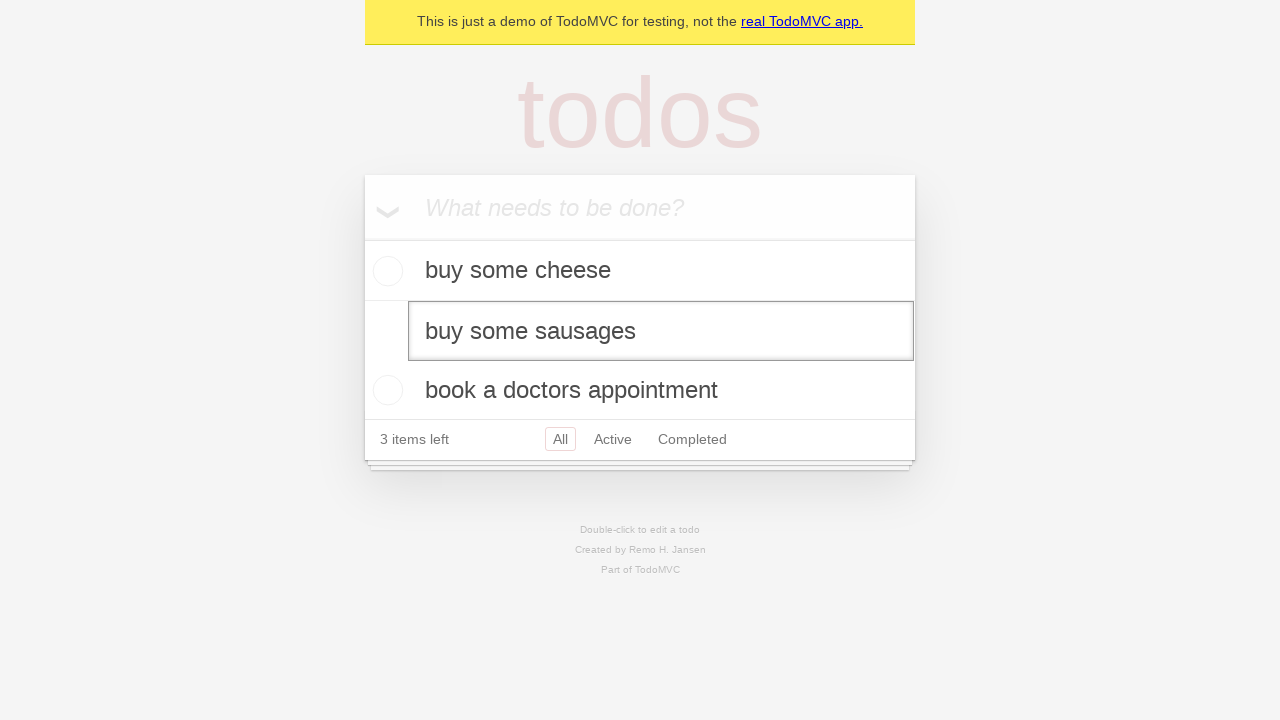

Pressed Escape to cancel the edit on internal:testid=[data-testid="todo-item"s] >> nth=1 >> internal:role=textbox[nam
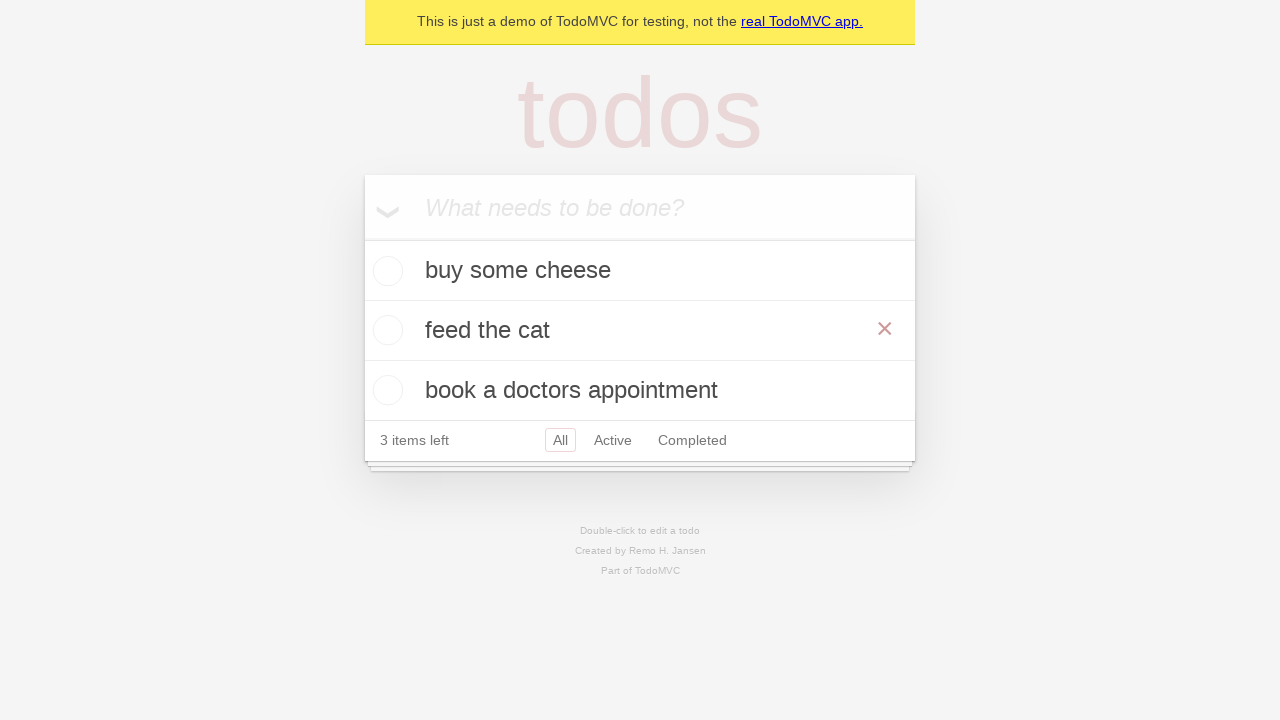

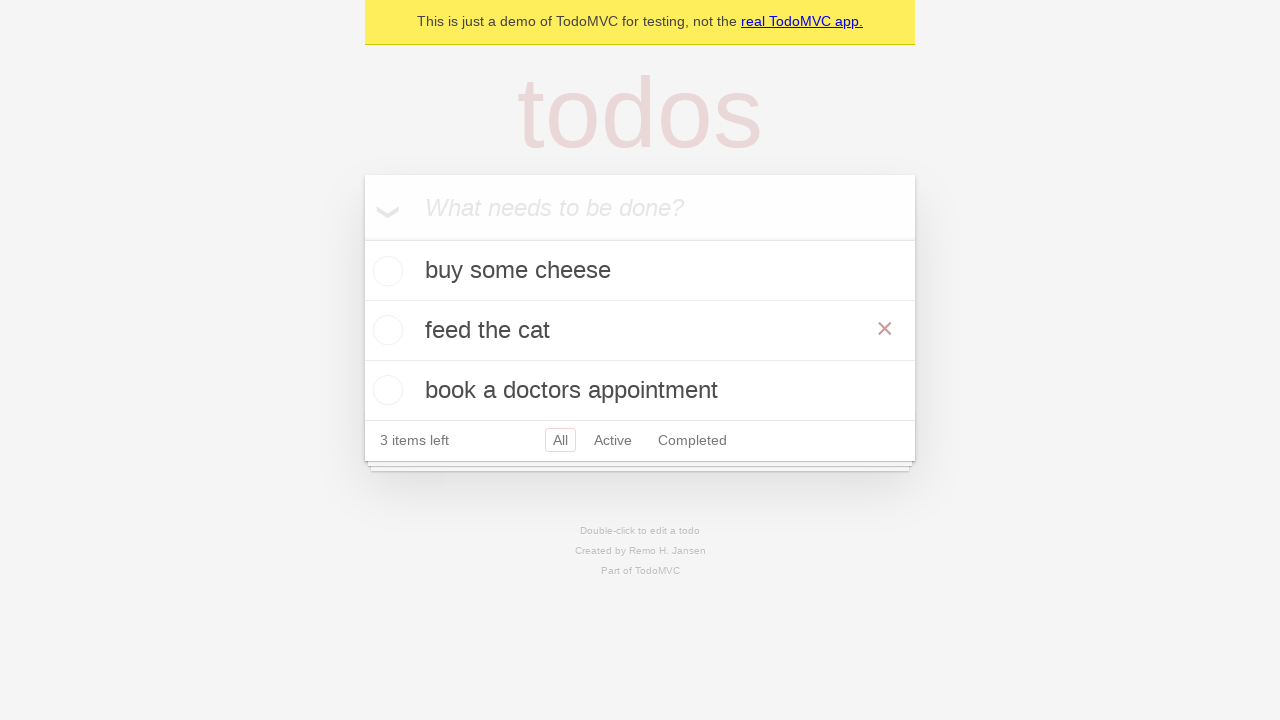